Tests the complete flight booking flow on BlazeDemo - selecting a flight, filling in passenger and payment details, and verifying the confirmation page

Starting URL: https://blazedemo.com/

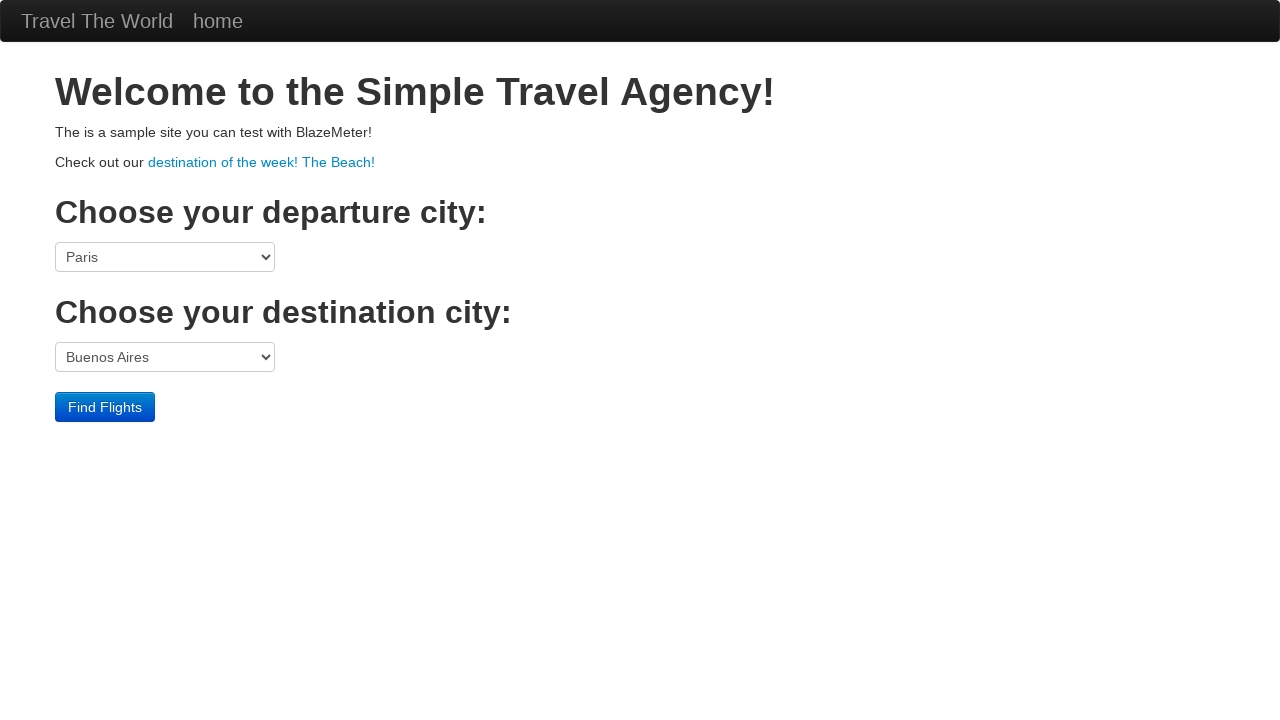

Retrieved departure city from dropdown
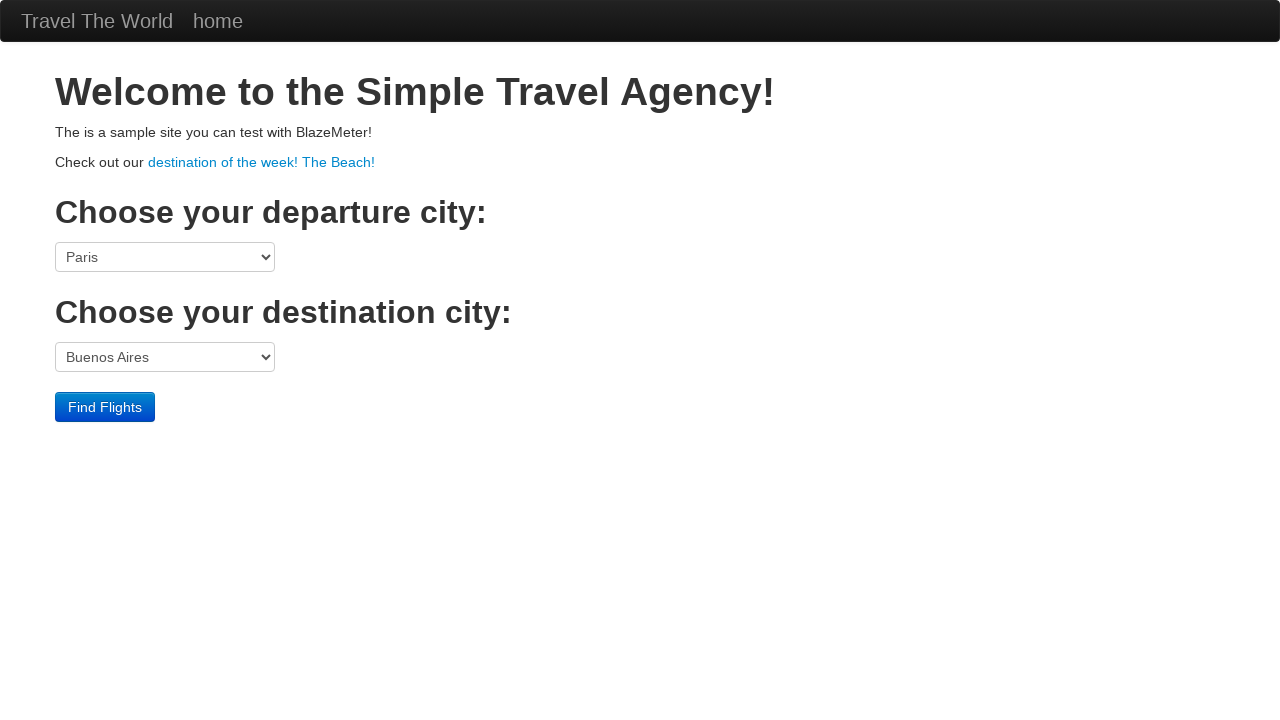

Retrieved destination city from dropdown
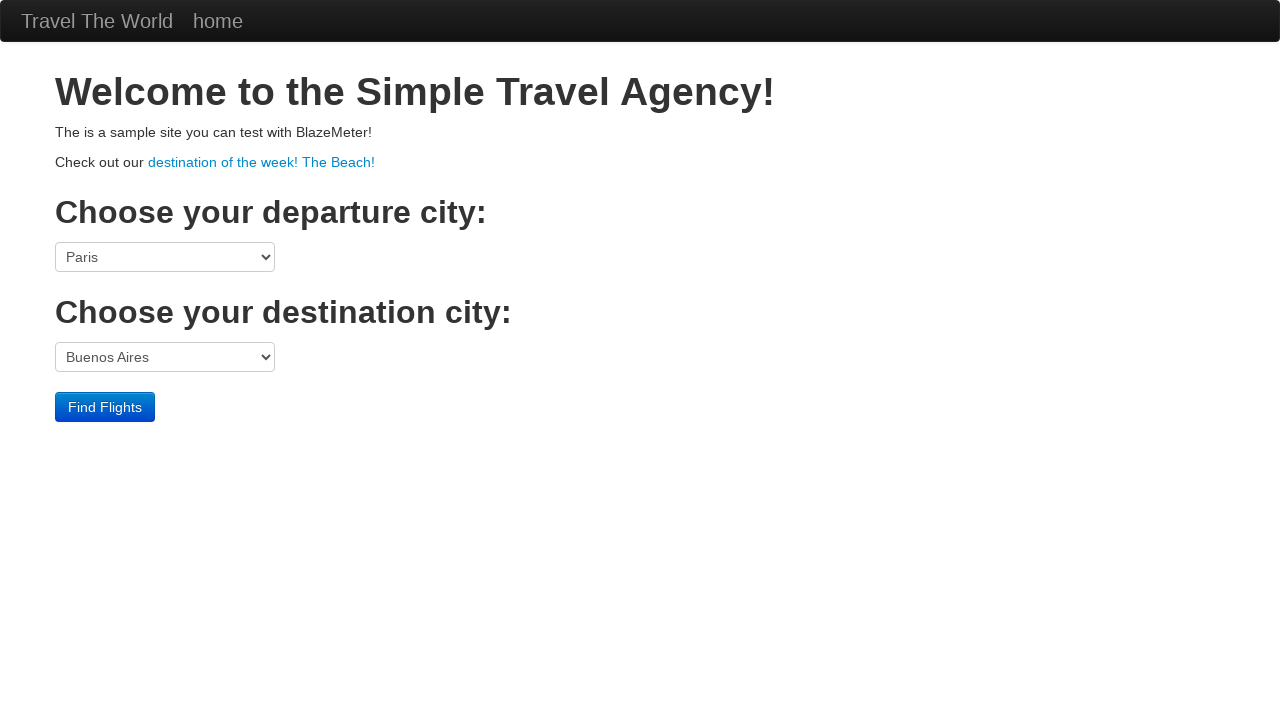

Clicked 'Find Flights' button at (105, 407) on div > input
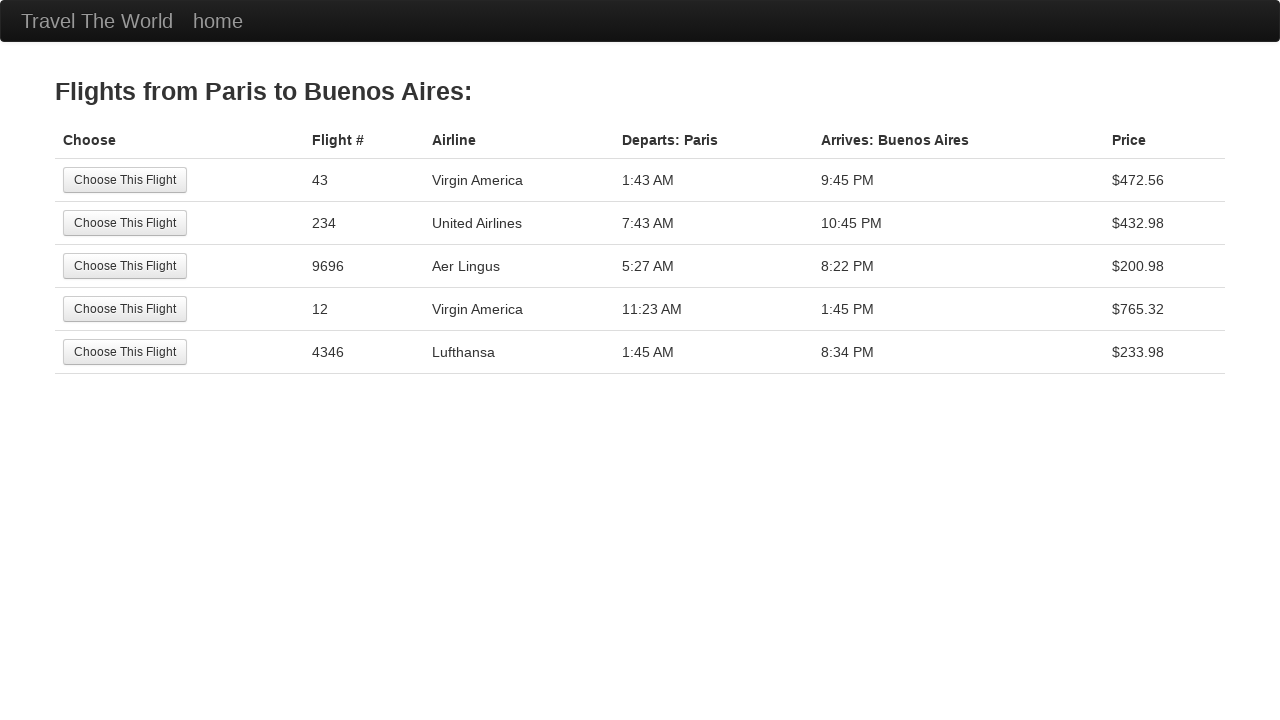

Flight selection page loaded
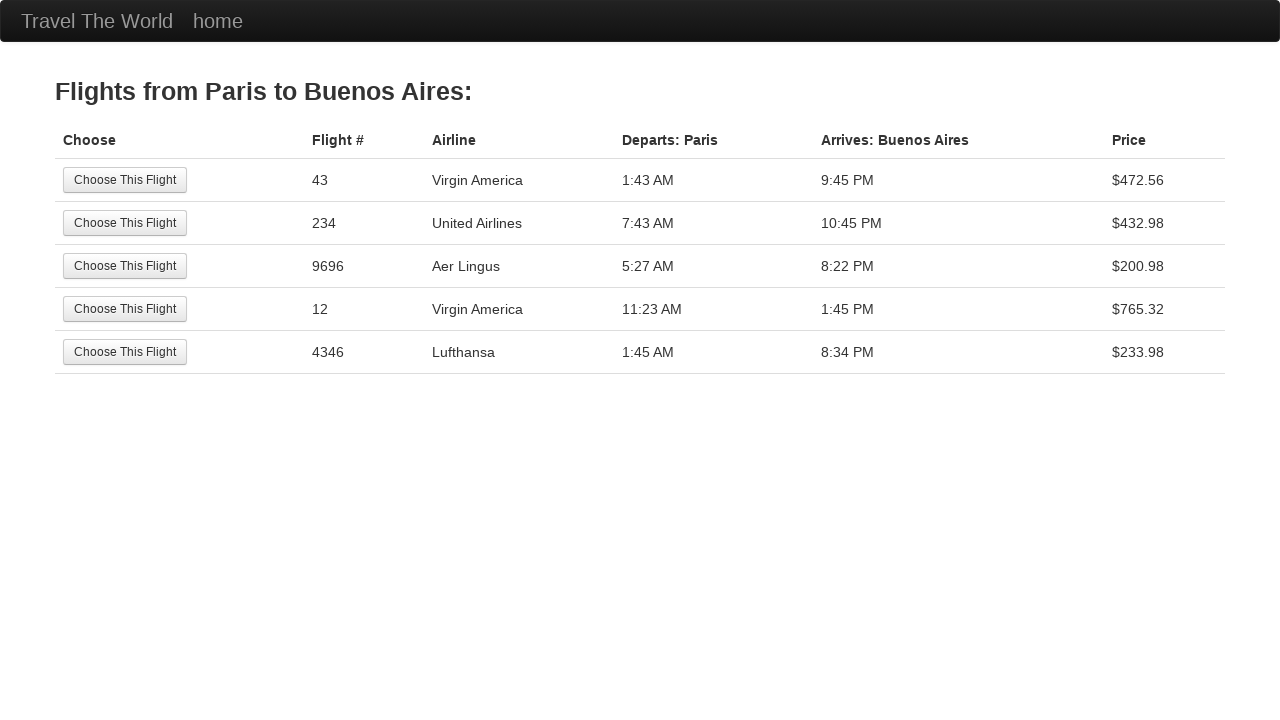

Retrieved flight number from 4th flight option
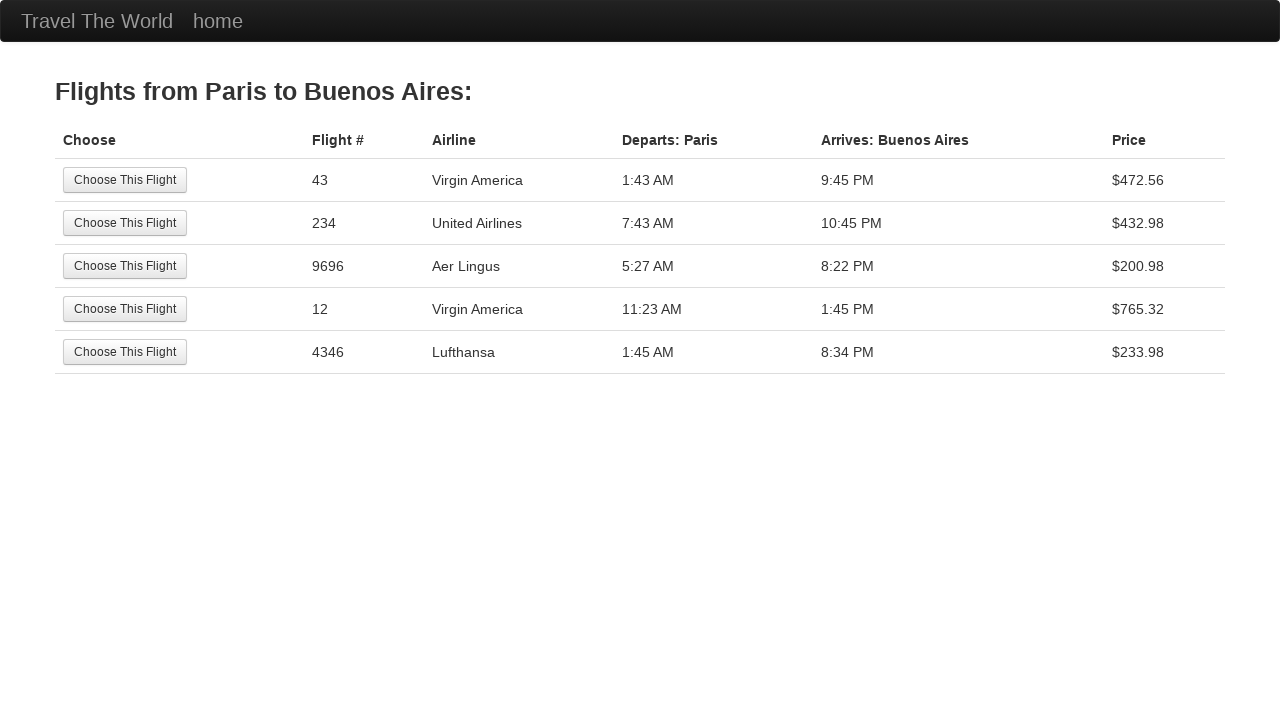

Retrieved airline name from 4th flight option
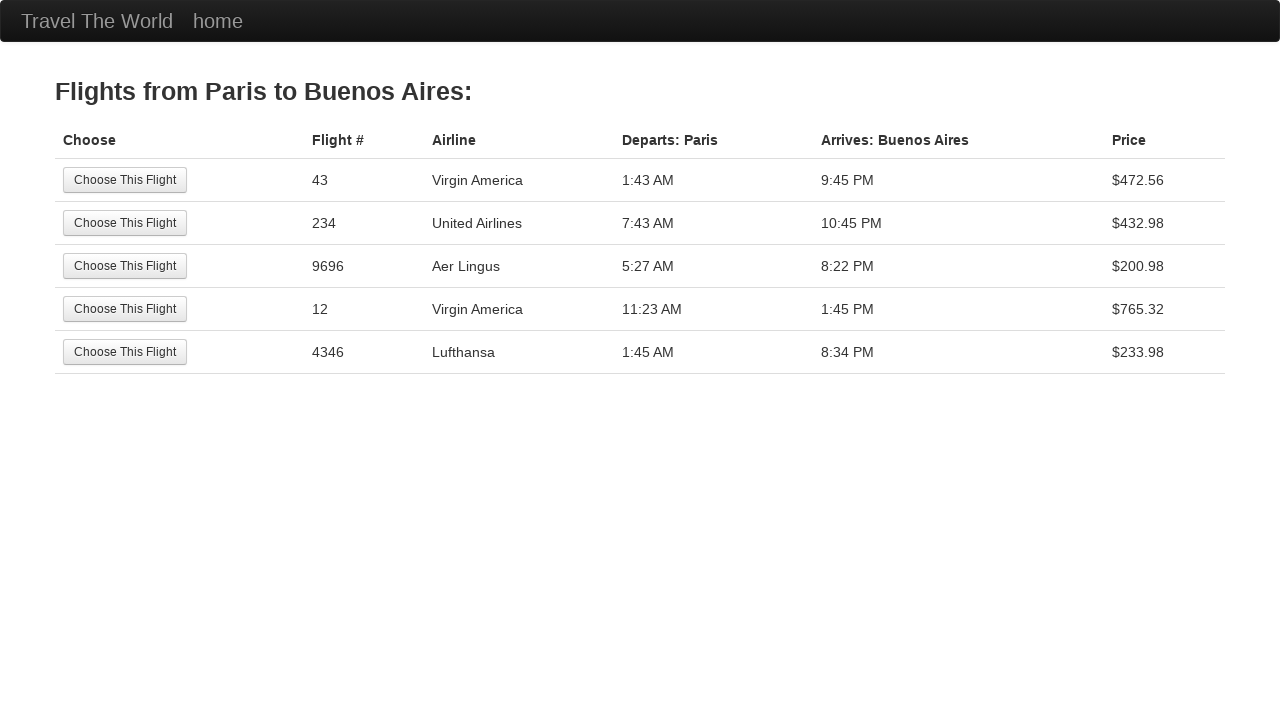

Selected the 4th flight option at (179, 309) on tr:nth-child(4) > td:nth-child(2)
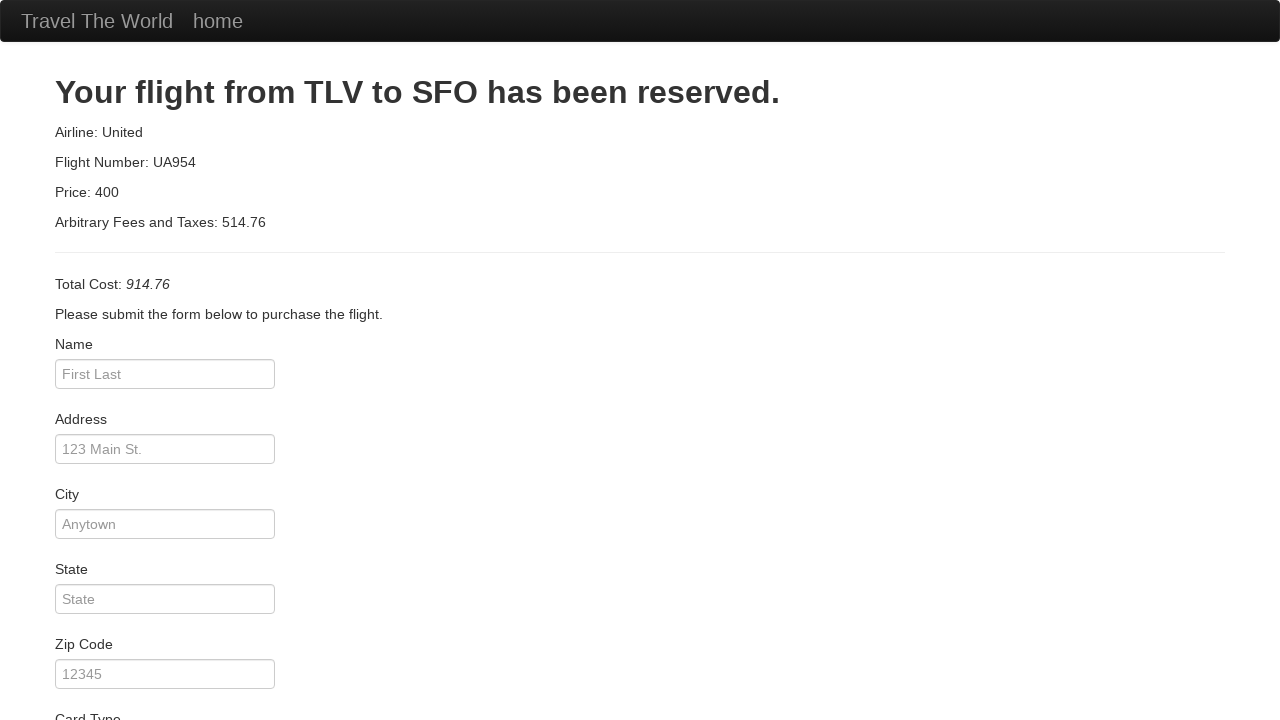

Filled passenger name: Matthew McConaughey on #inputName
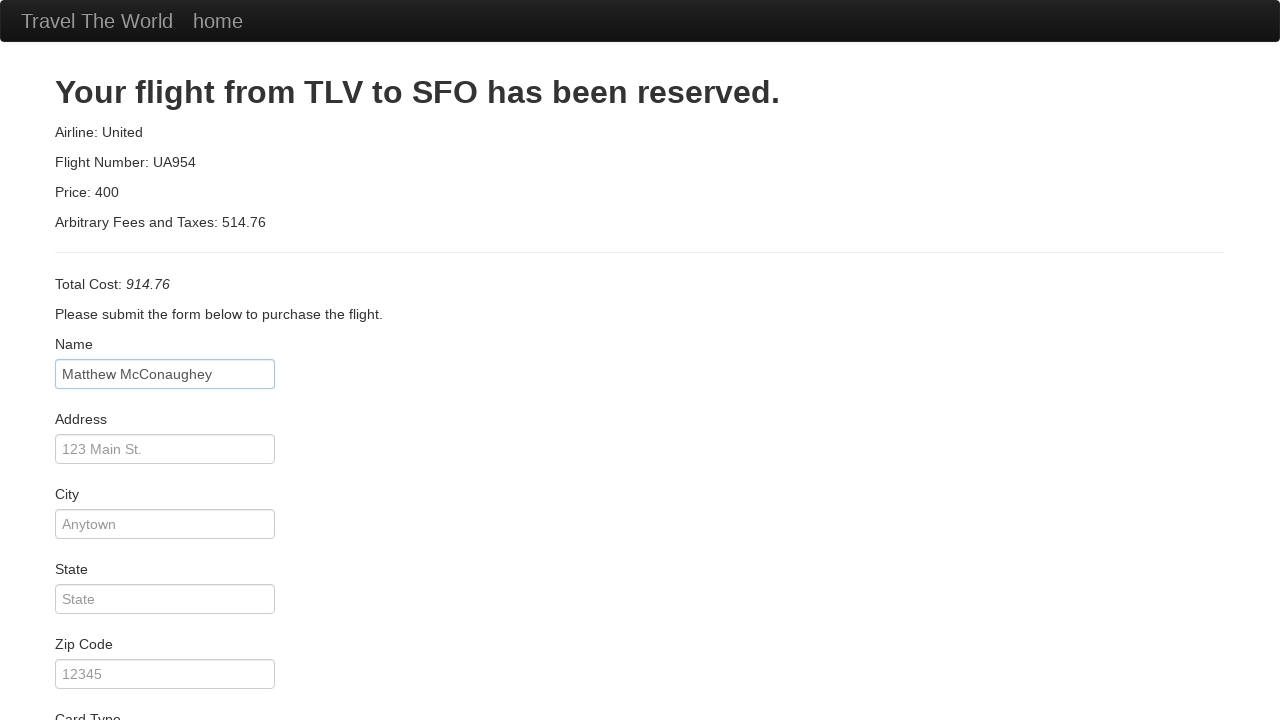

Filled address: 8 Beacon St. on #address
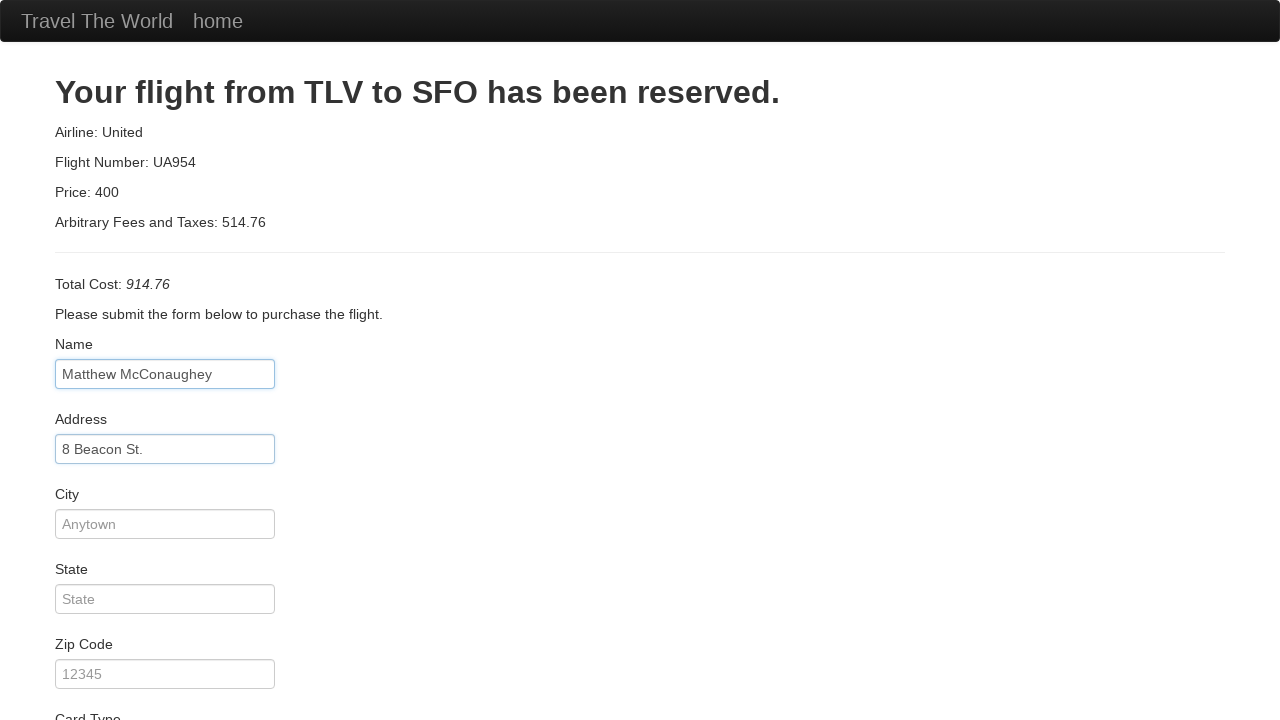

Filled city: Washington on #city
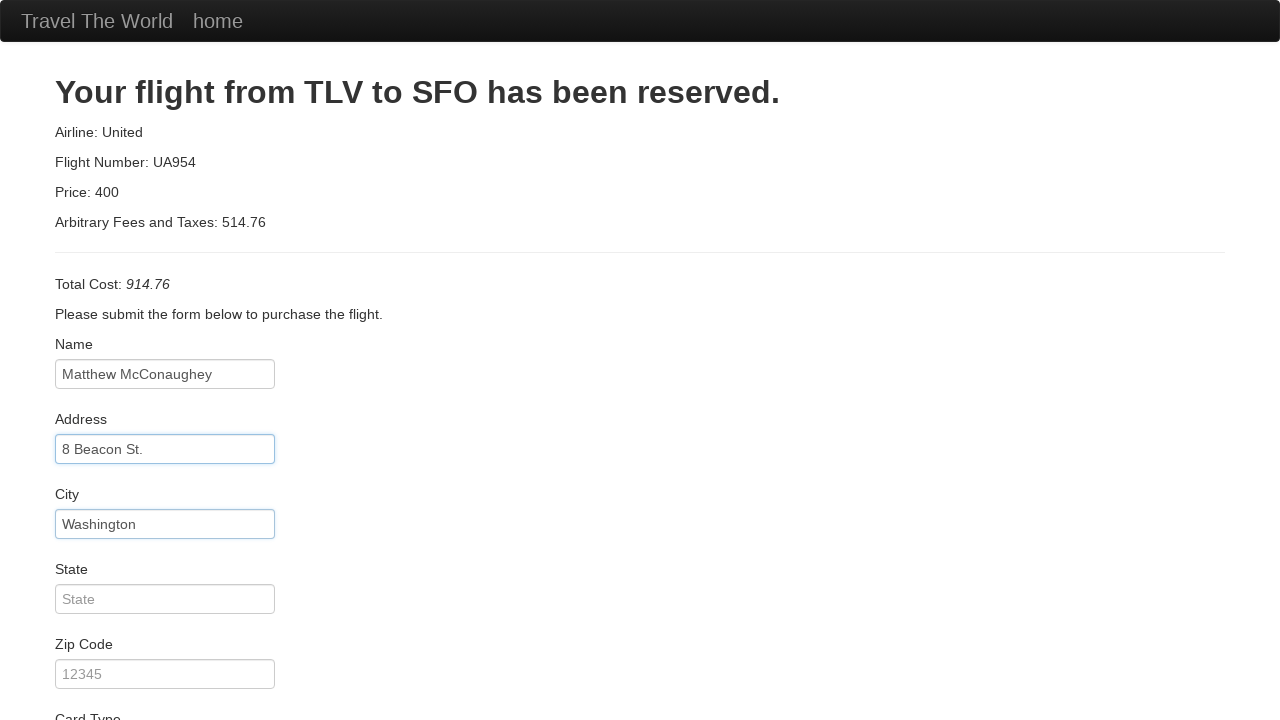

Filled state: Washington DC on #state
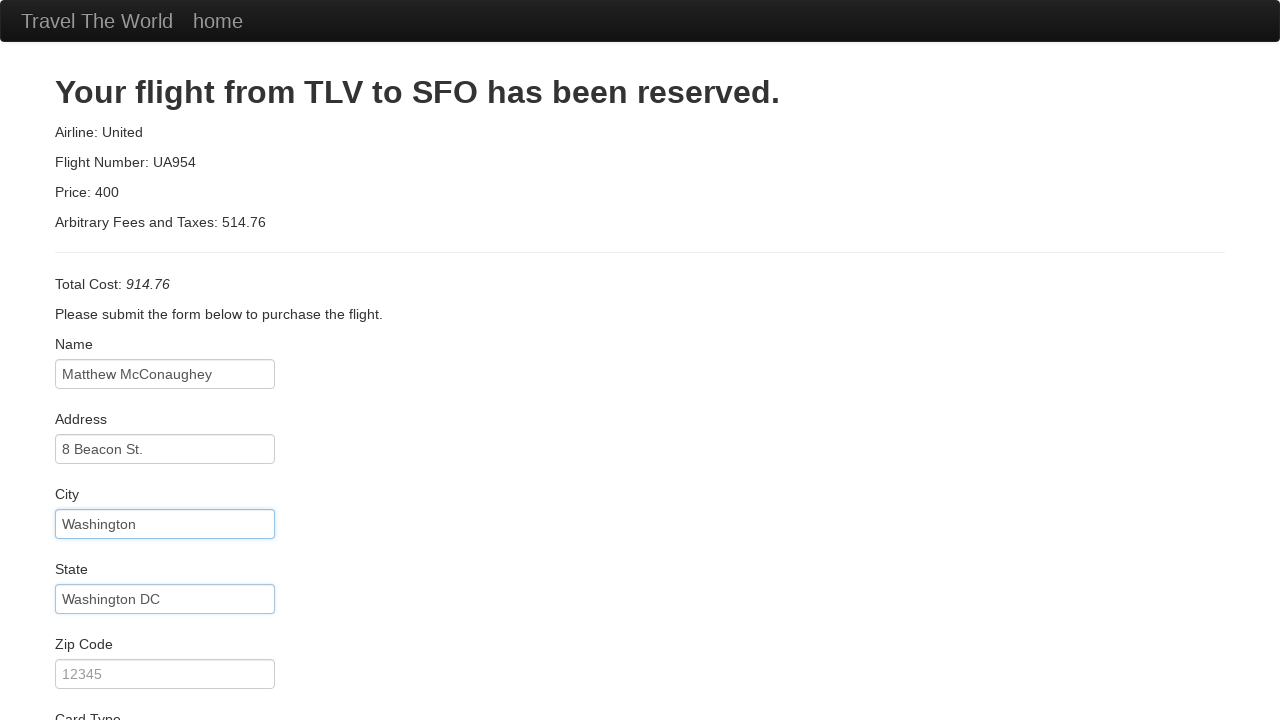

Filled zip code: 178178 on #zipCode
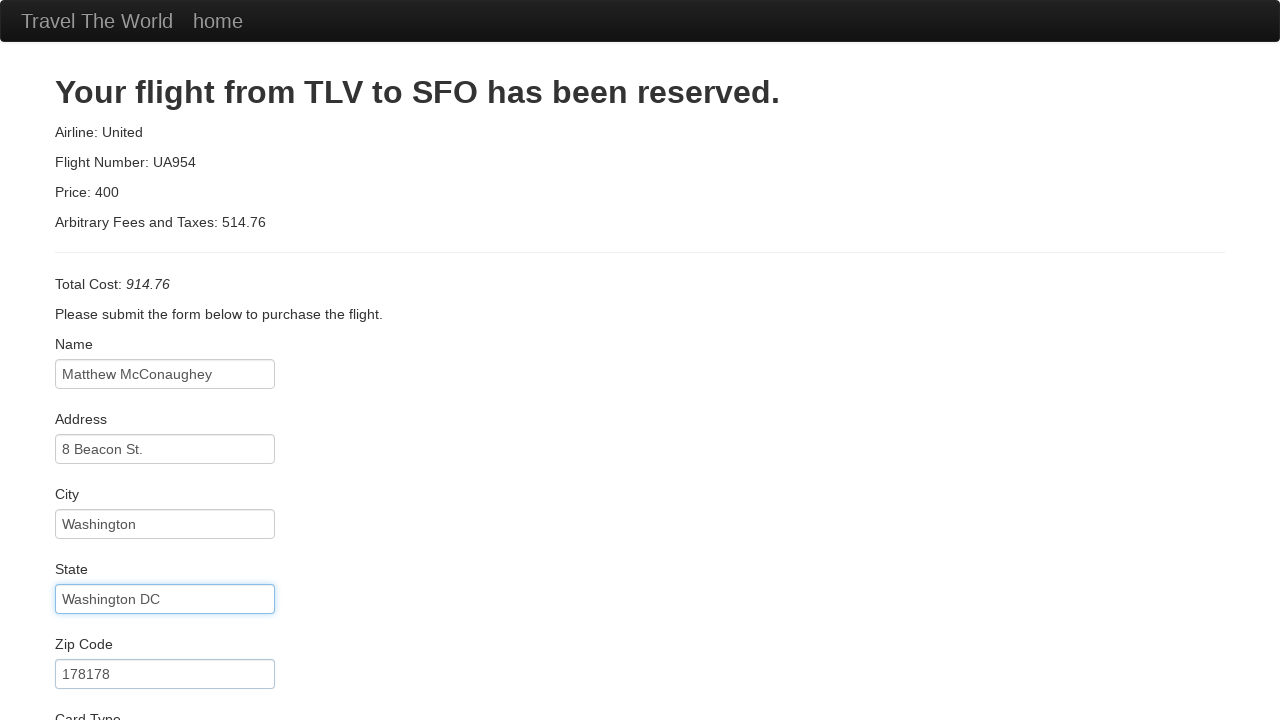

Selected random card type at index 2 on #cardType
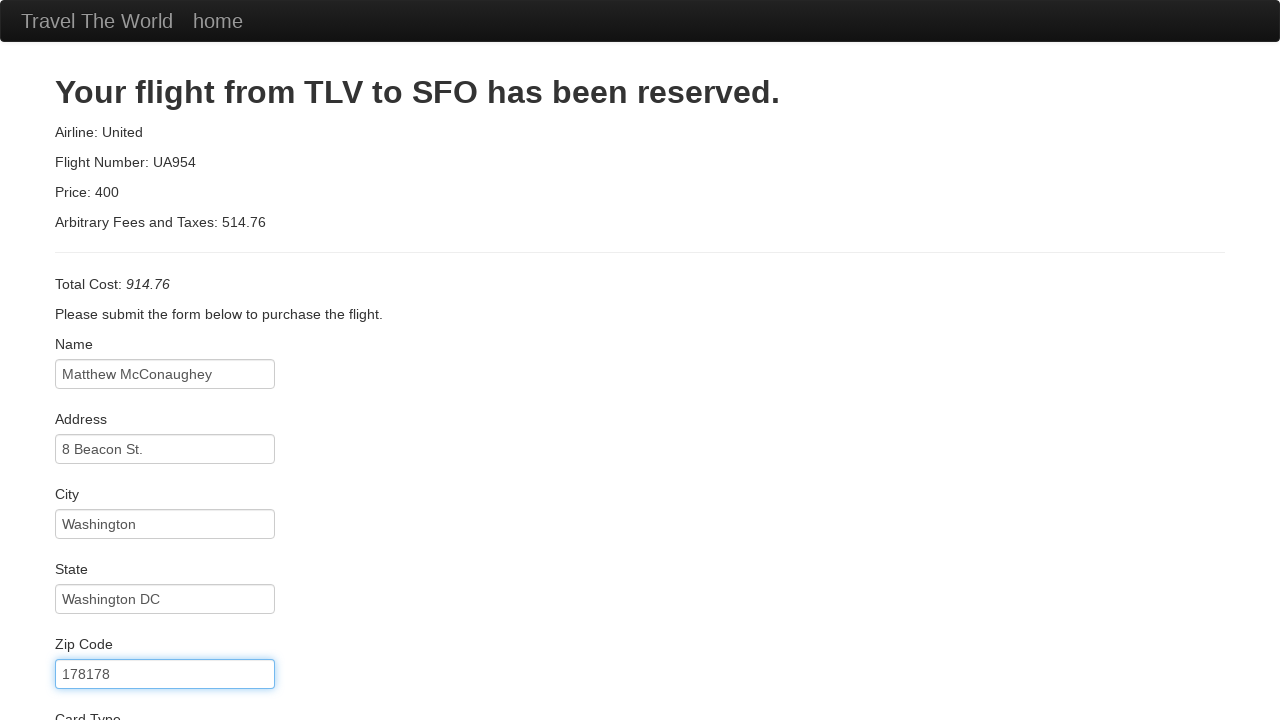

Filled credit card number: 1111222233335555 on #creditCardNumber
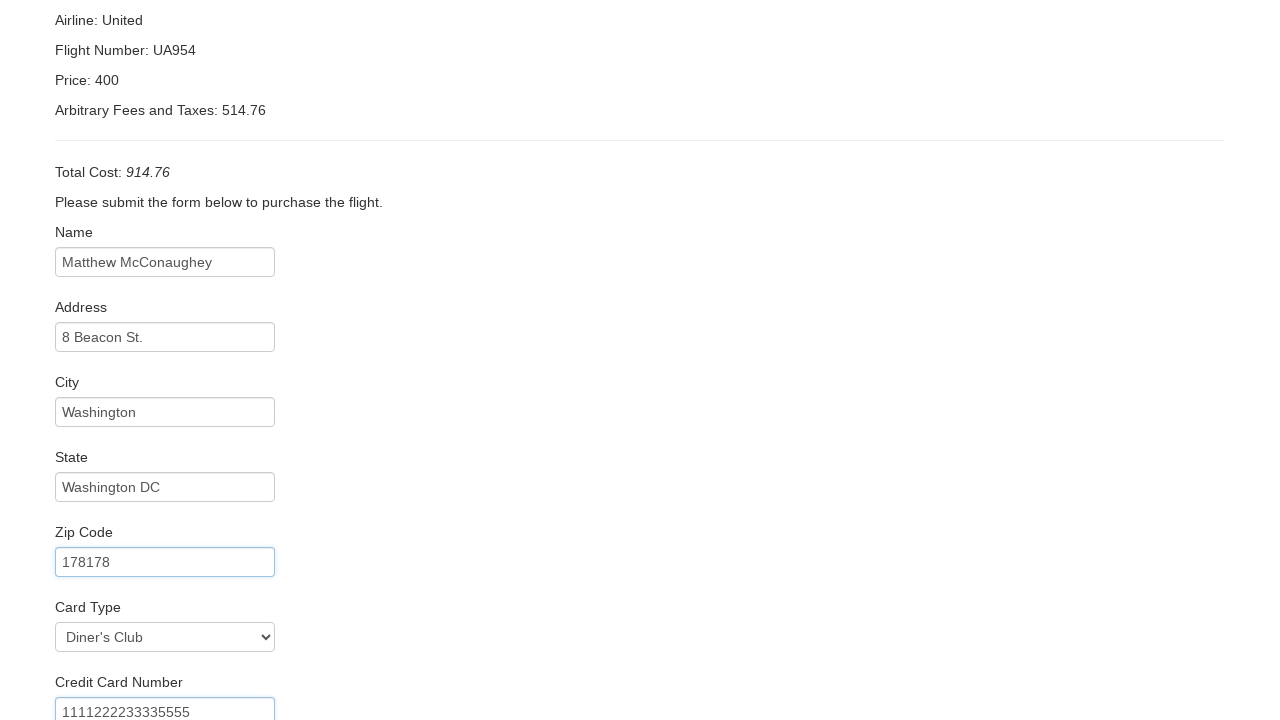

Cleared credit card month field on #creditCardMonth
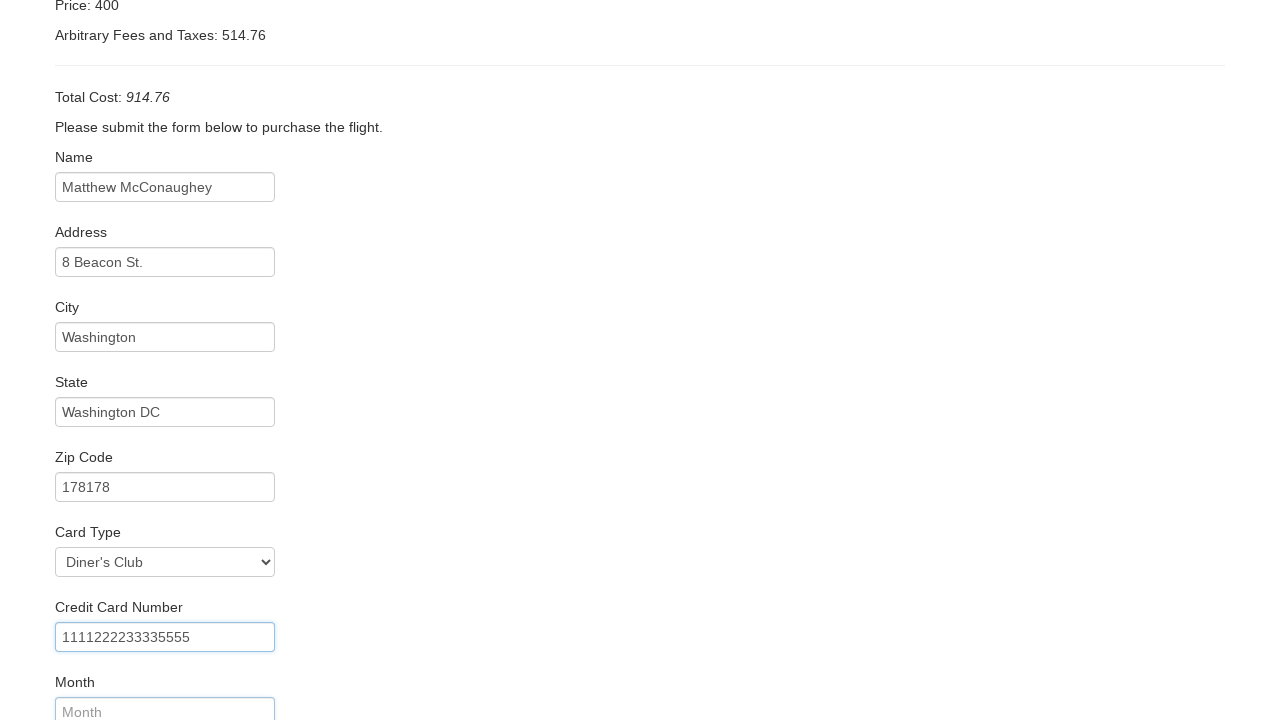

Filled credit card month: 11 on #creditCardMonth
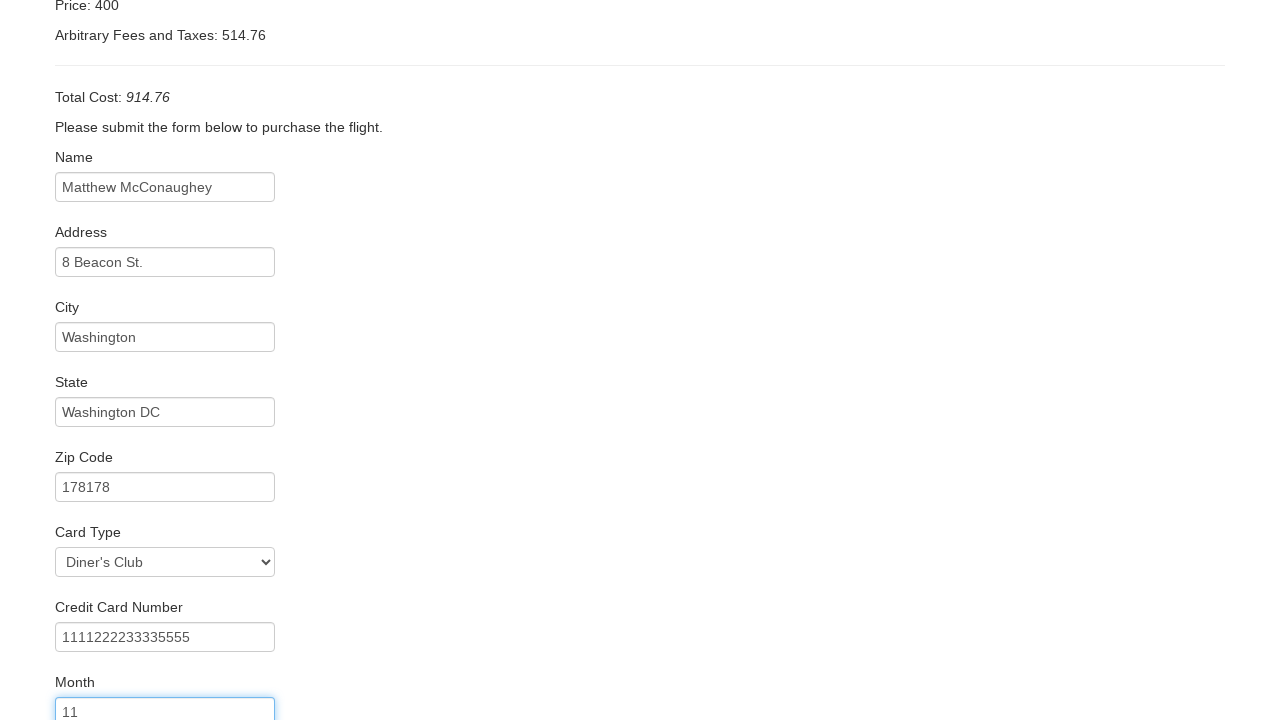

Cleared credit card year field on #creditCardYear
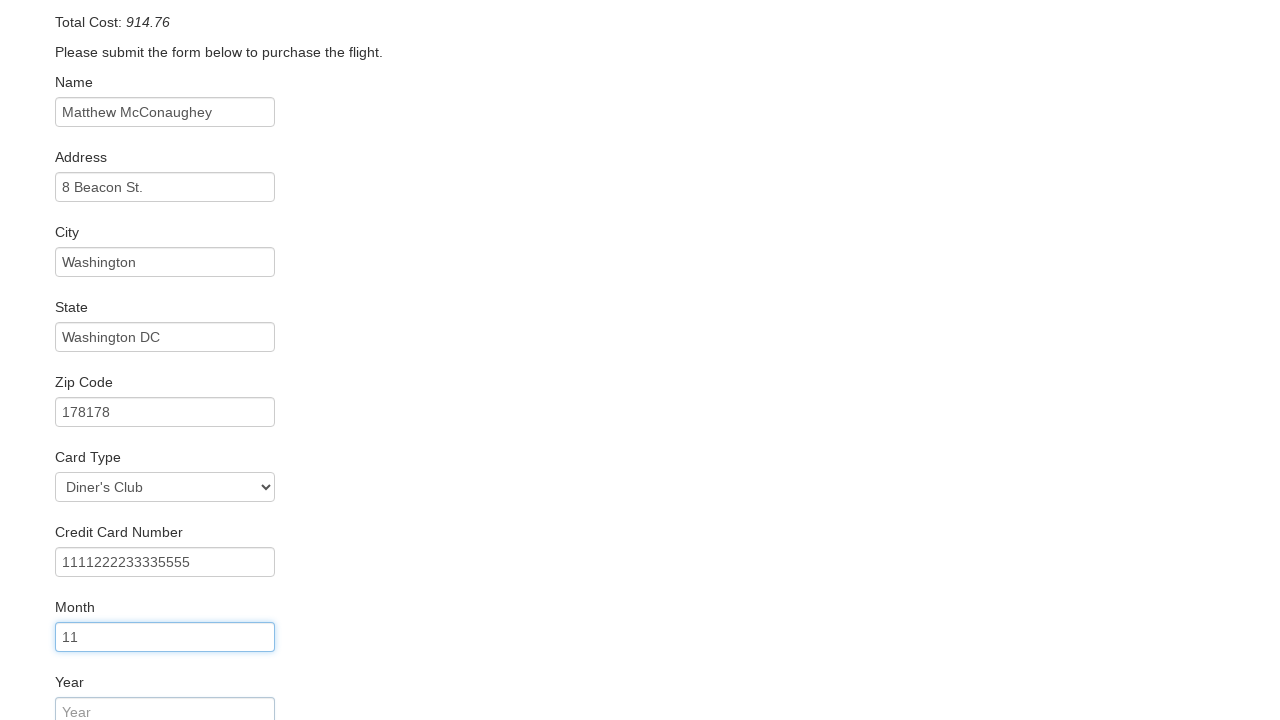

Filled credit card year: 2020 on #creditCardYear
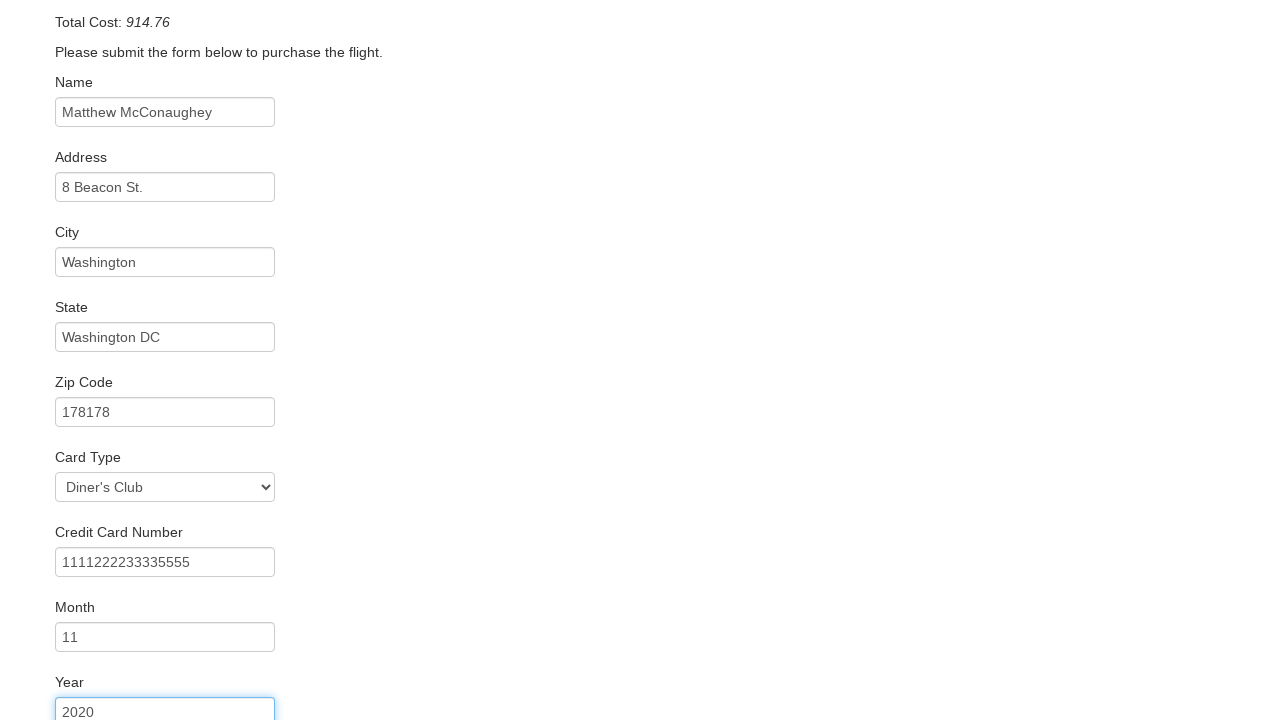

Filled name on card: Matthew McConaughey on #nameOnCard
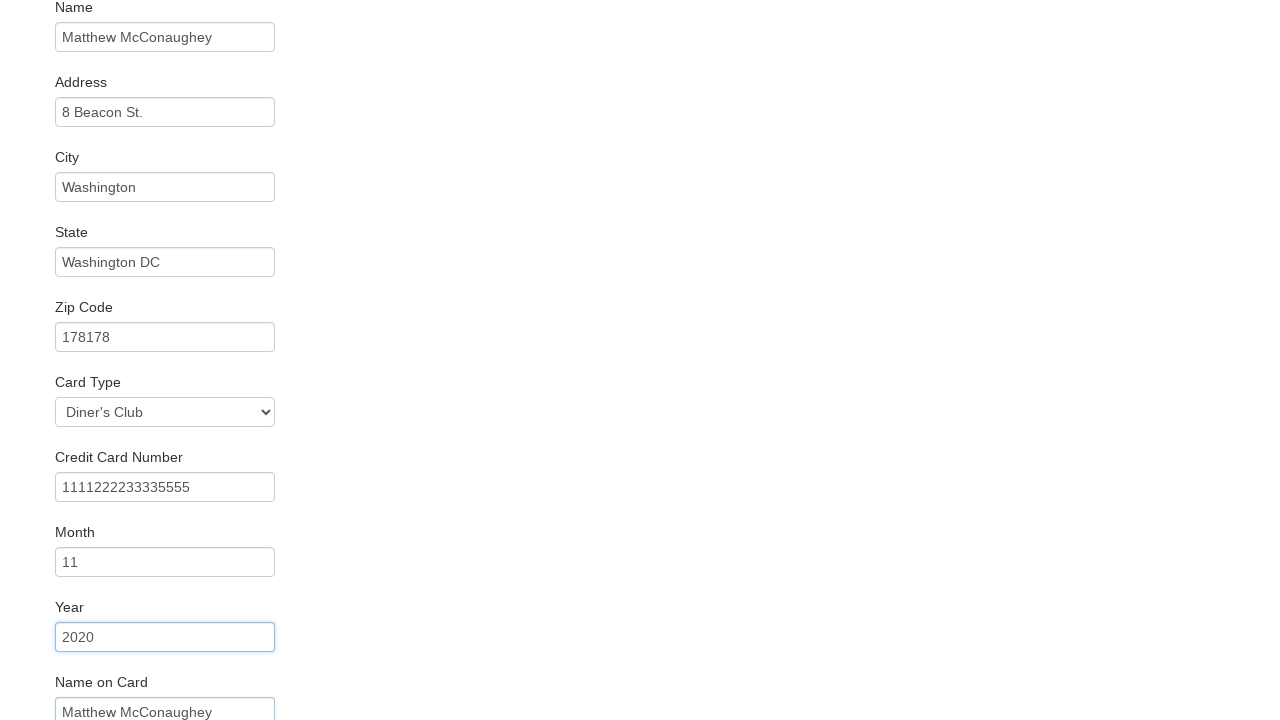

Clicked purchase/submit button at (118, 685) on div:nth-child(12) > div > input
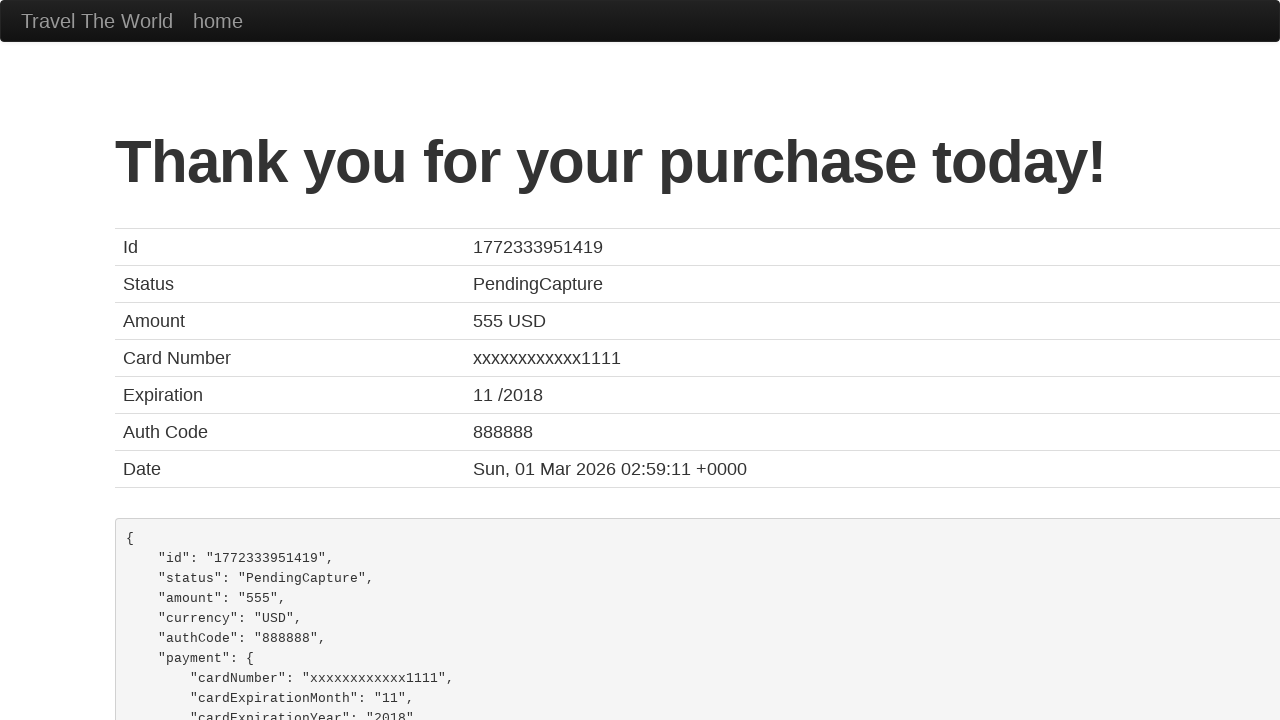

Confirmation page loaded with heading element visible
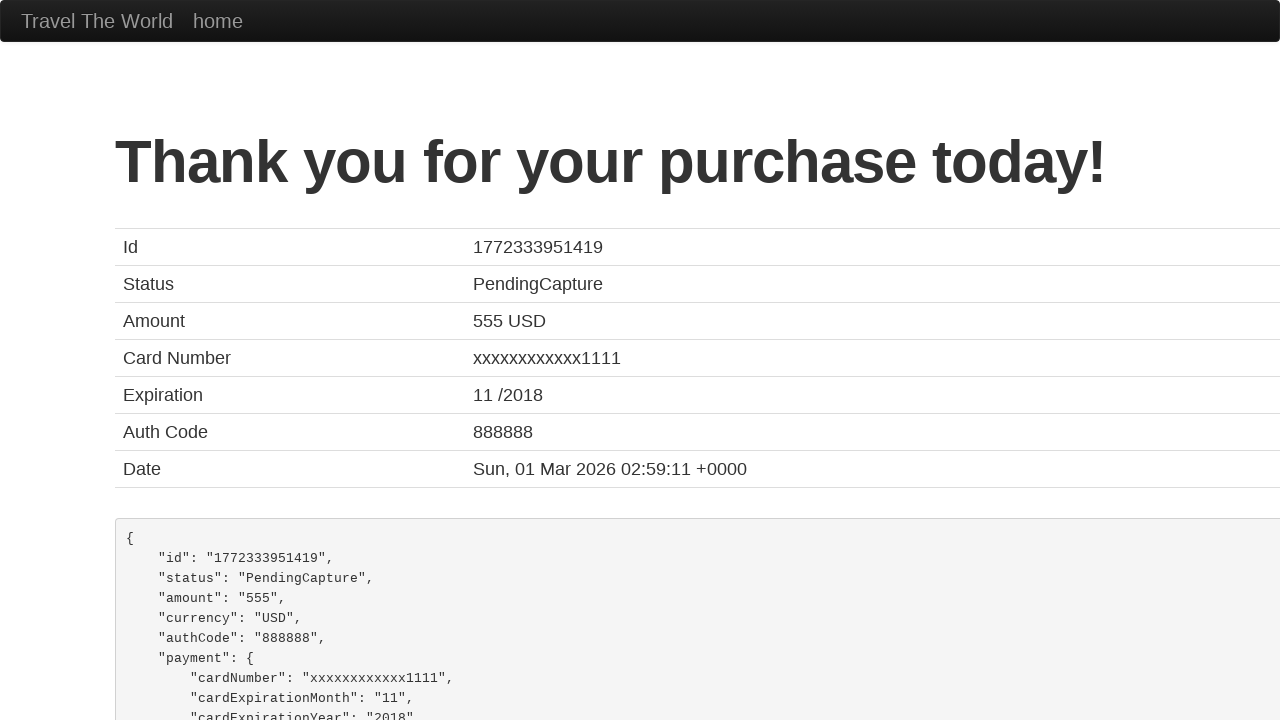

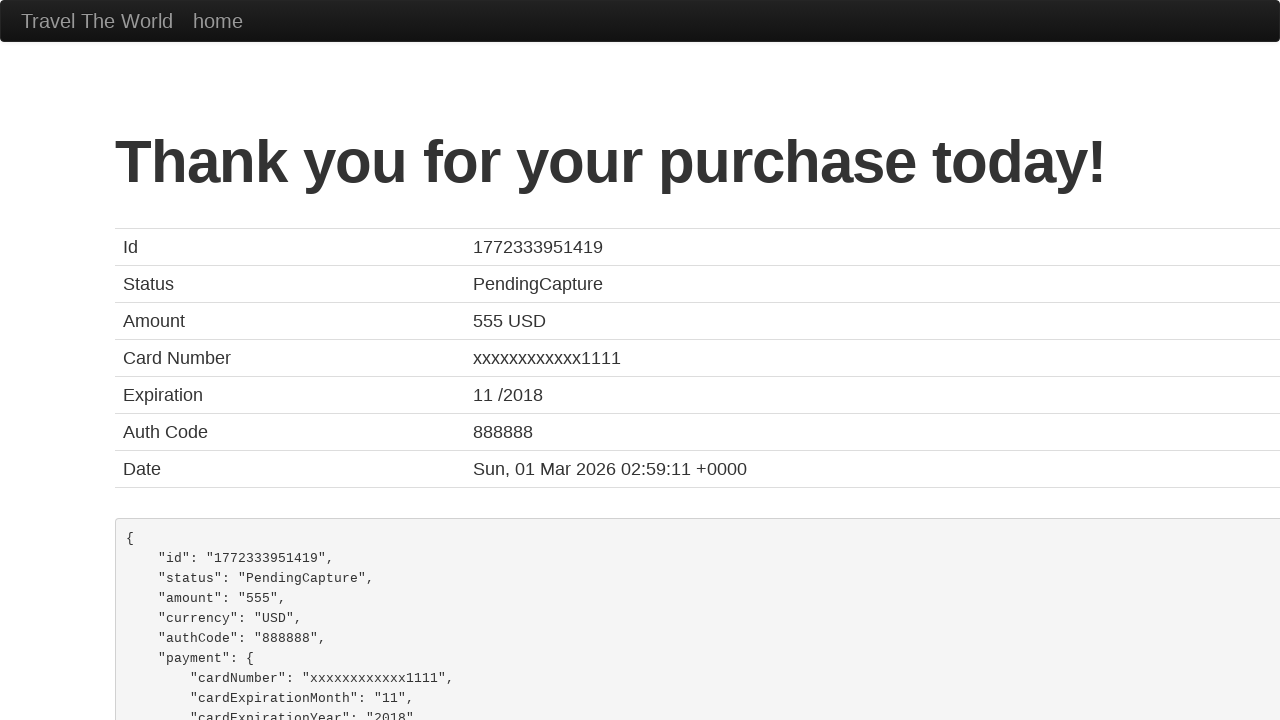